Tests checkbox functionality by finding all checkboxes on the page and clicking each one that is not already selected

Starting URL: http://echoecho.com/htmlforms09.htm

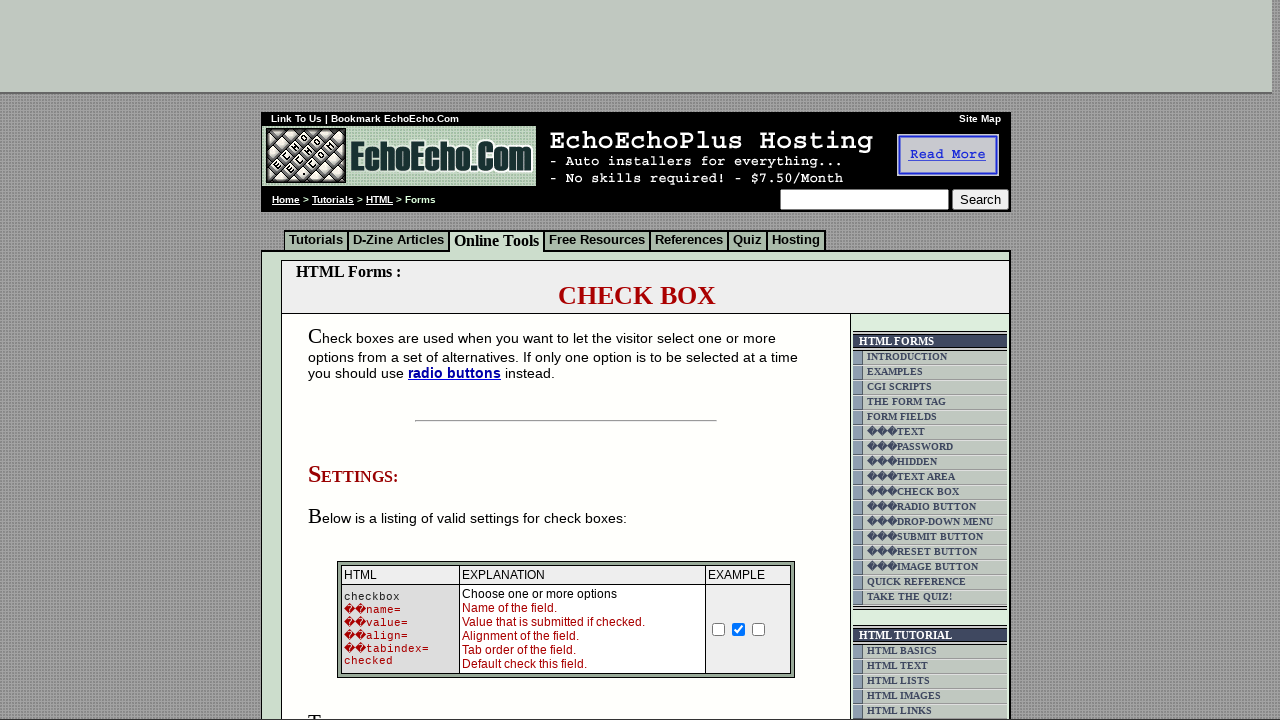

Waited for form to load
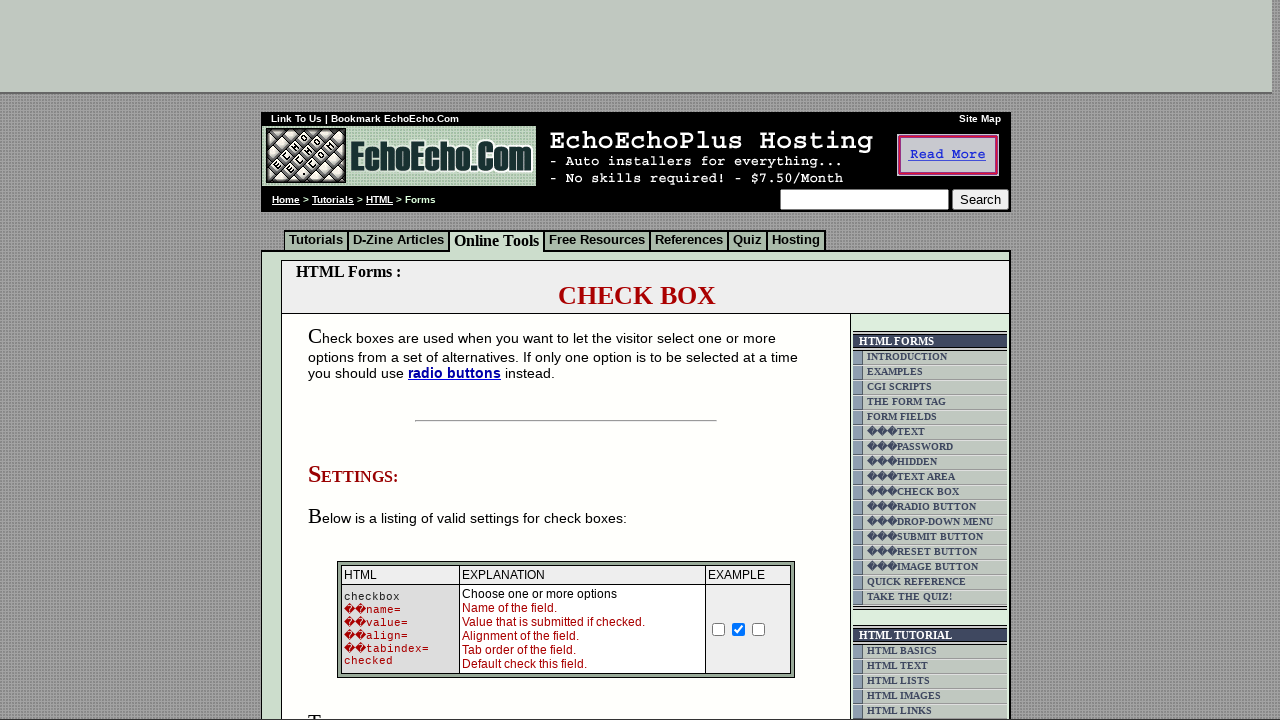

Found all checkboxes on the form
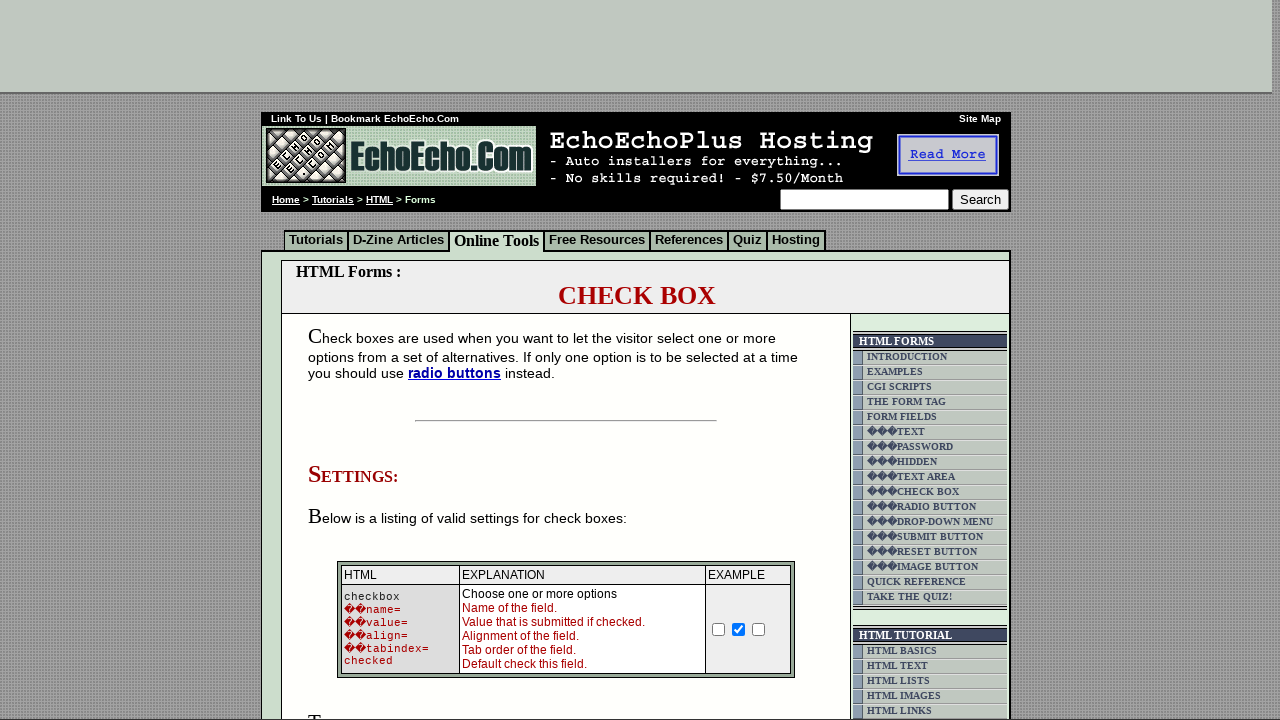

Clicked unchecked checkbox to select it at (719, 629) on form input[type='checkbox'] >> nth=0
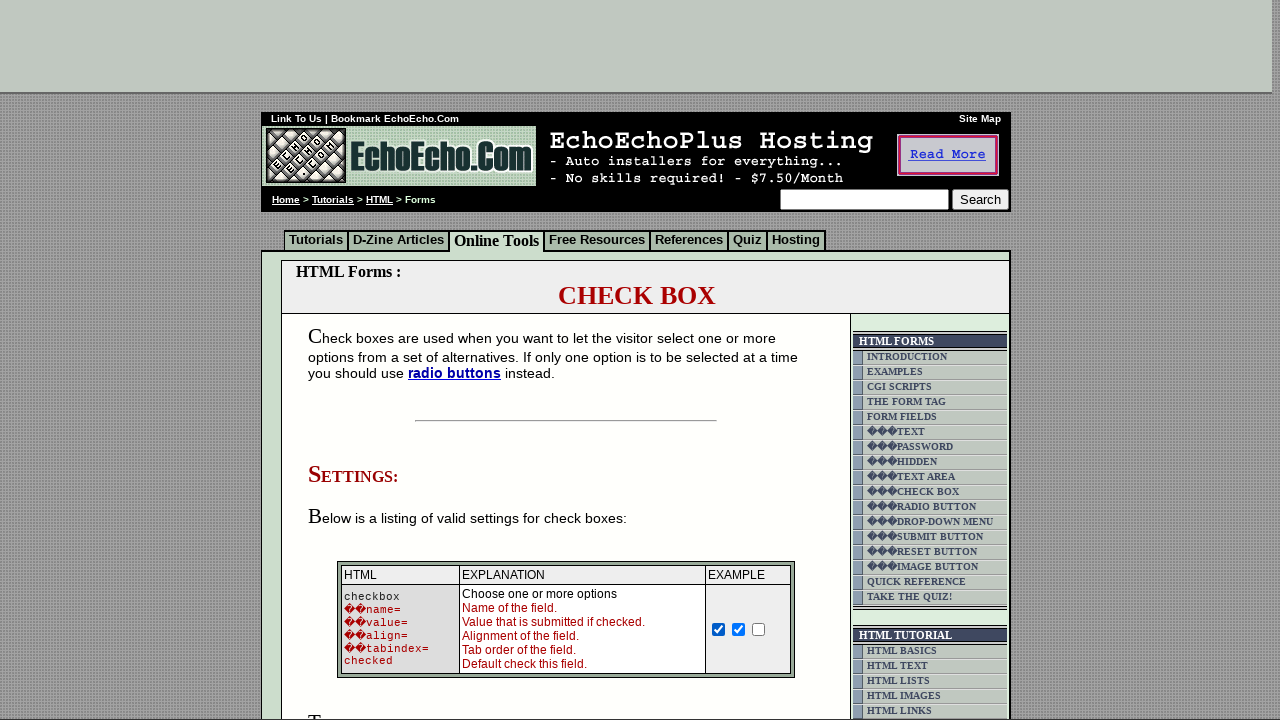

Clicked unchecked checkbox to select it at (759, 629) on form input[type='checkbox'] >> nth=2
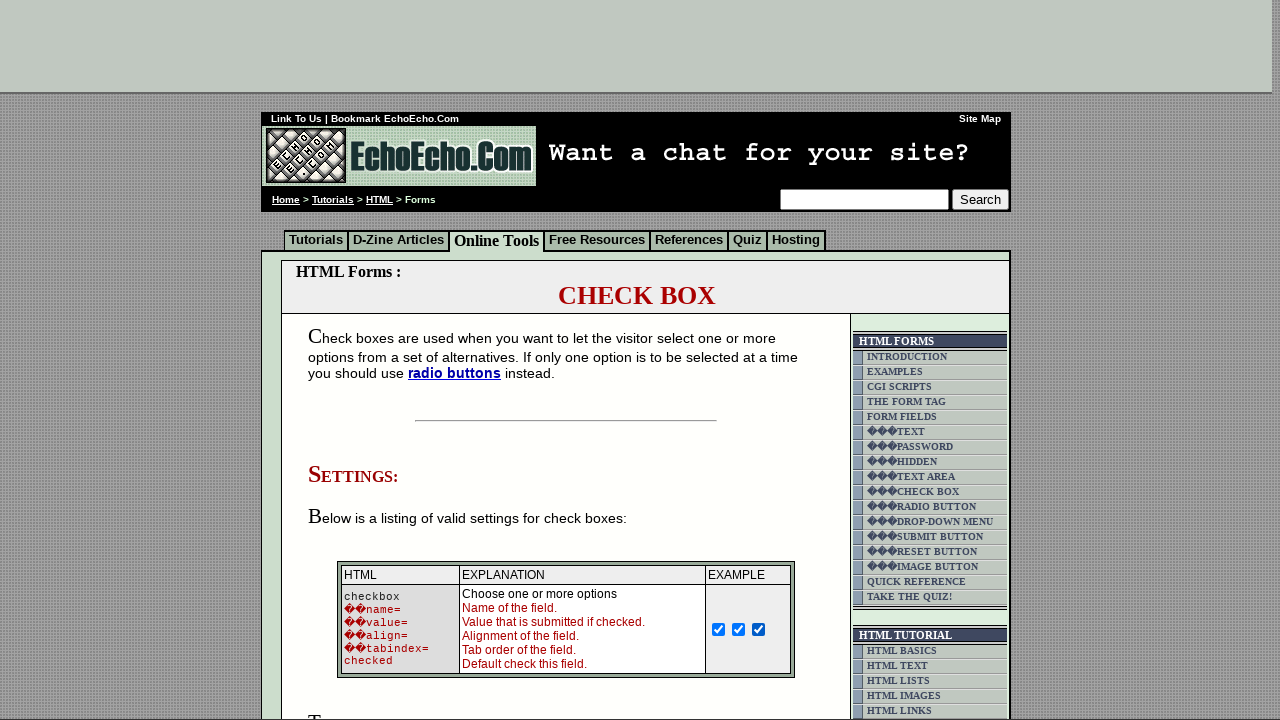

Clicked unchecked checkbox to select it at (354, 360) on form input[type='checkbox'] >> nth=3
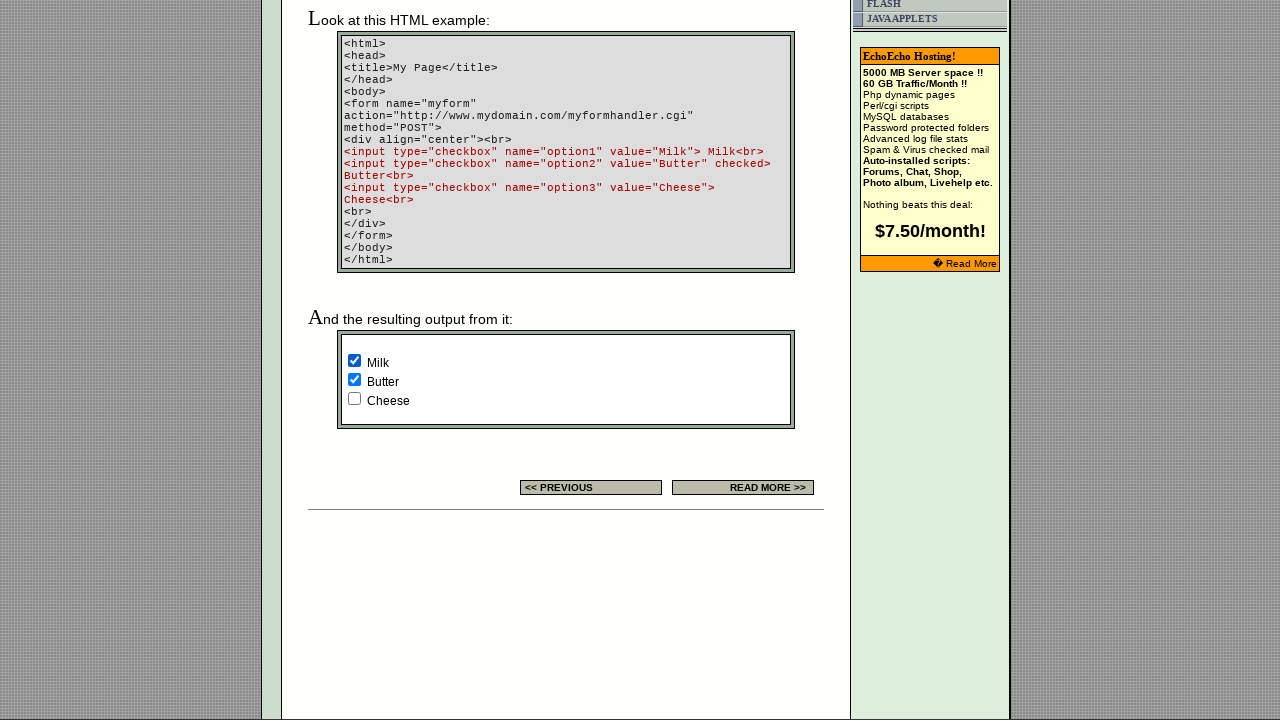

Clicked unchecked checkbox to select it at (354, 398) on form input[type='checkbox'] >> nth=5
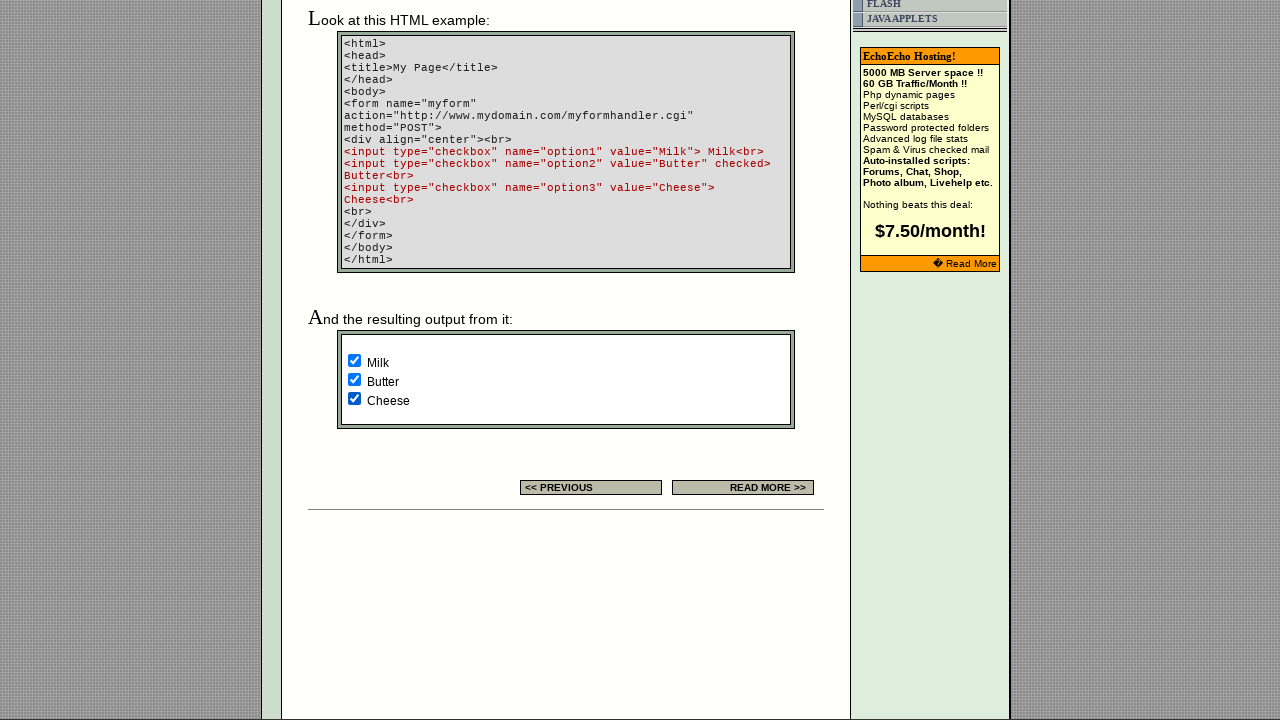

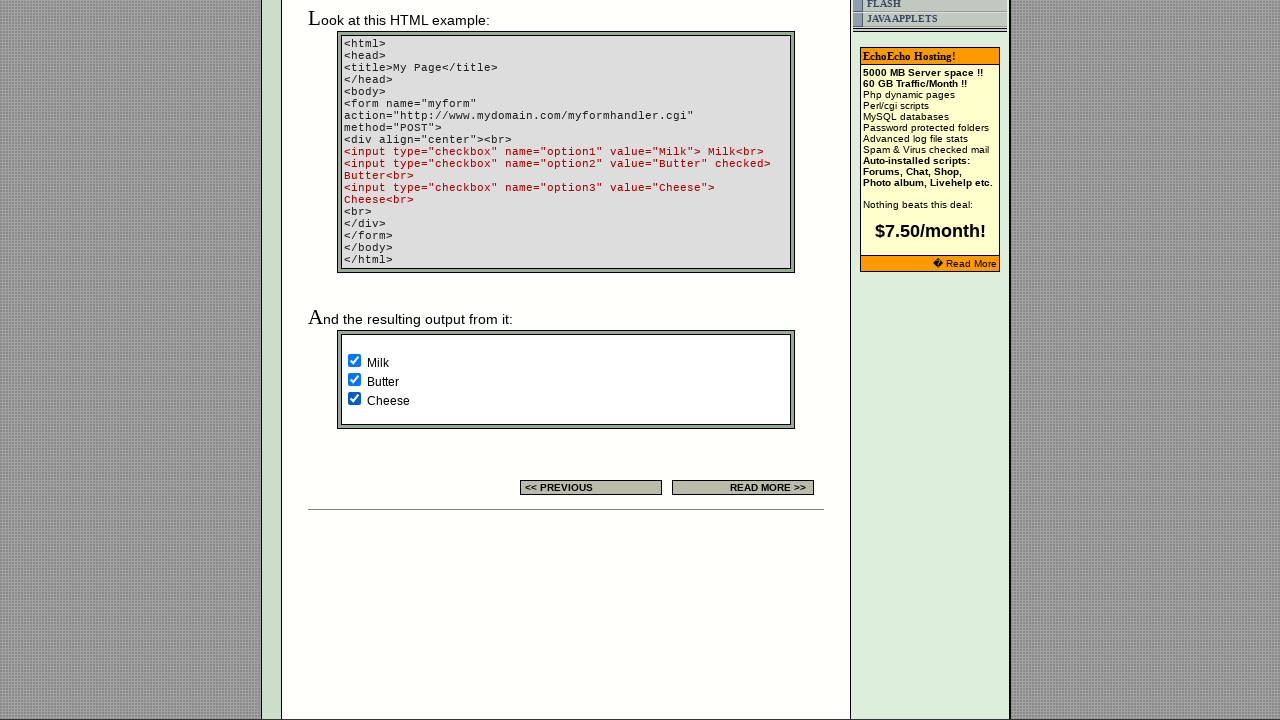